Tests static dropdown functionality by selecting a currency option (USD) from a dropdown menu and verifying the selection

Starting URL: https://rahulshettyacademy.com/dropdownsPractise/

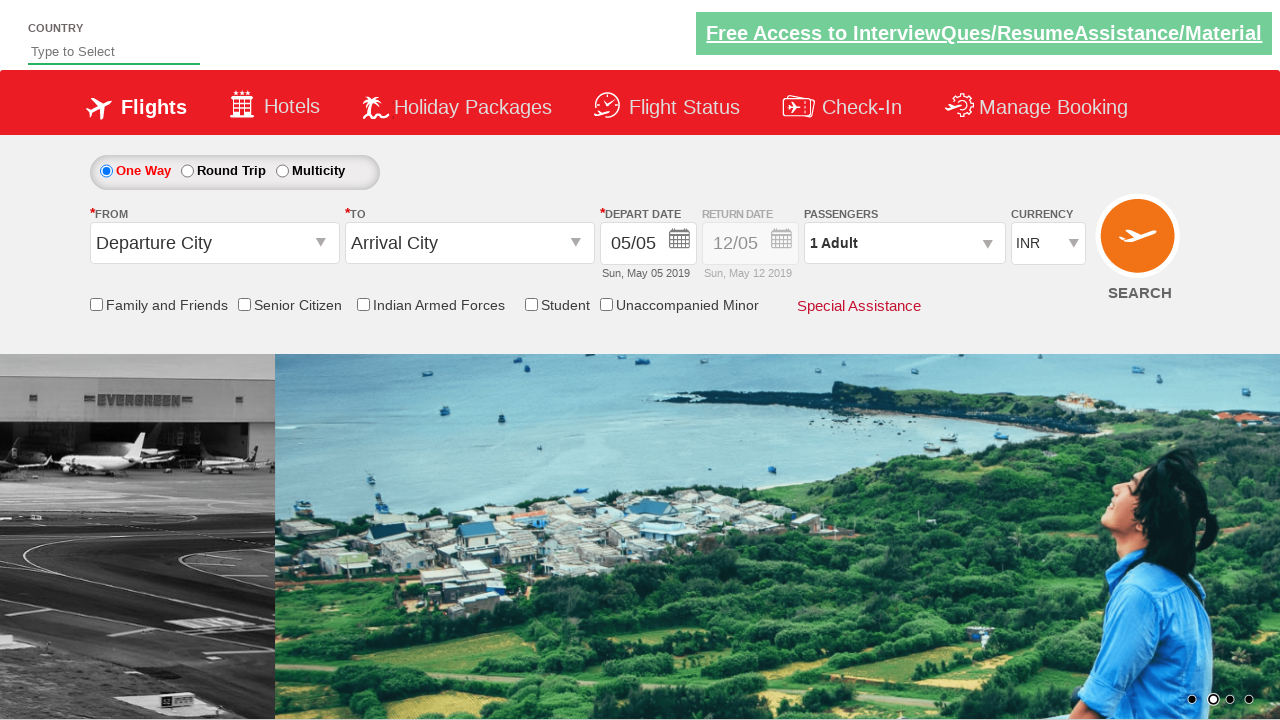

Selected USD from currency dropdown on #ctl00_mainContent_DropDownListCurrency
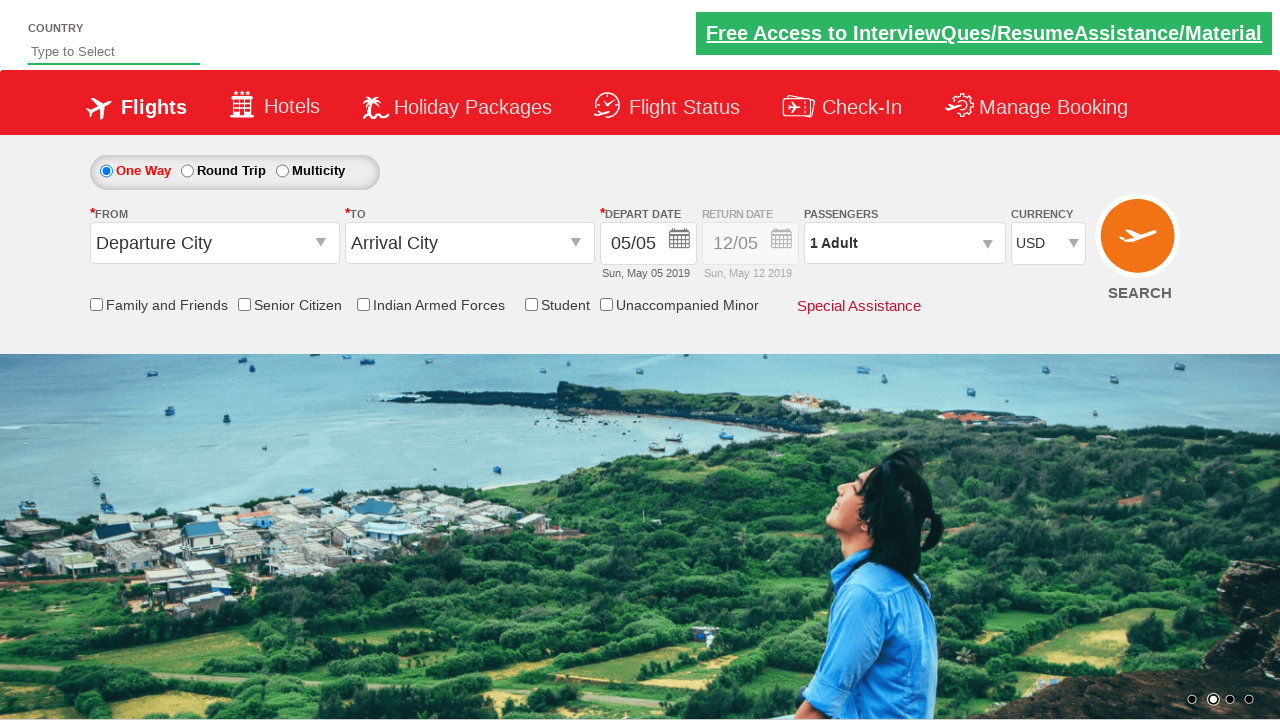

Waited 500ms for dropdown selection to apply
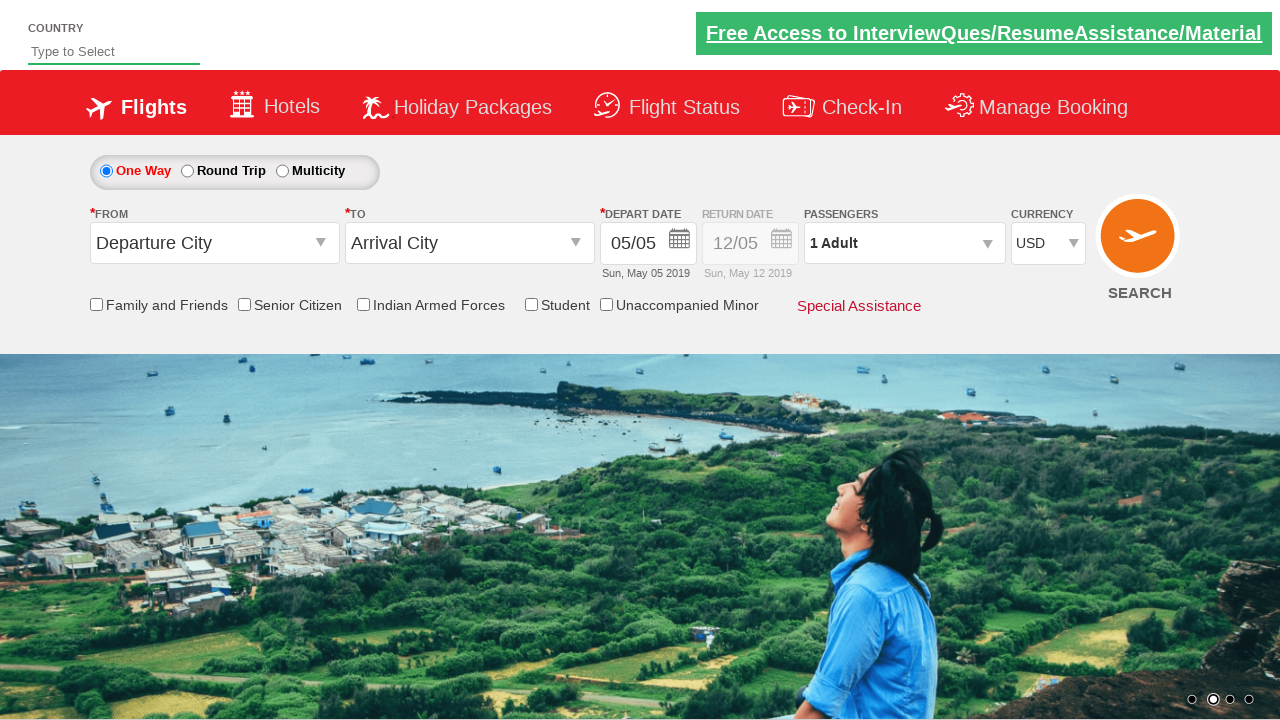

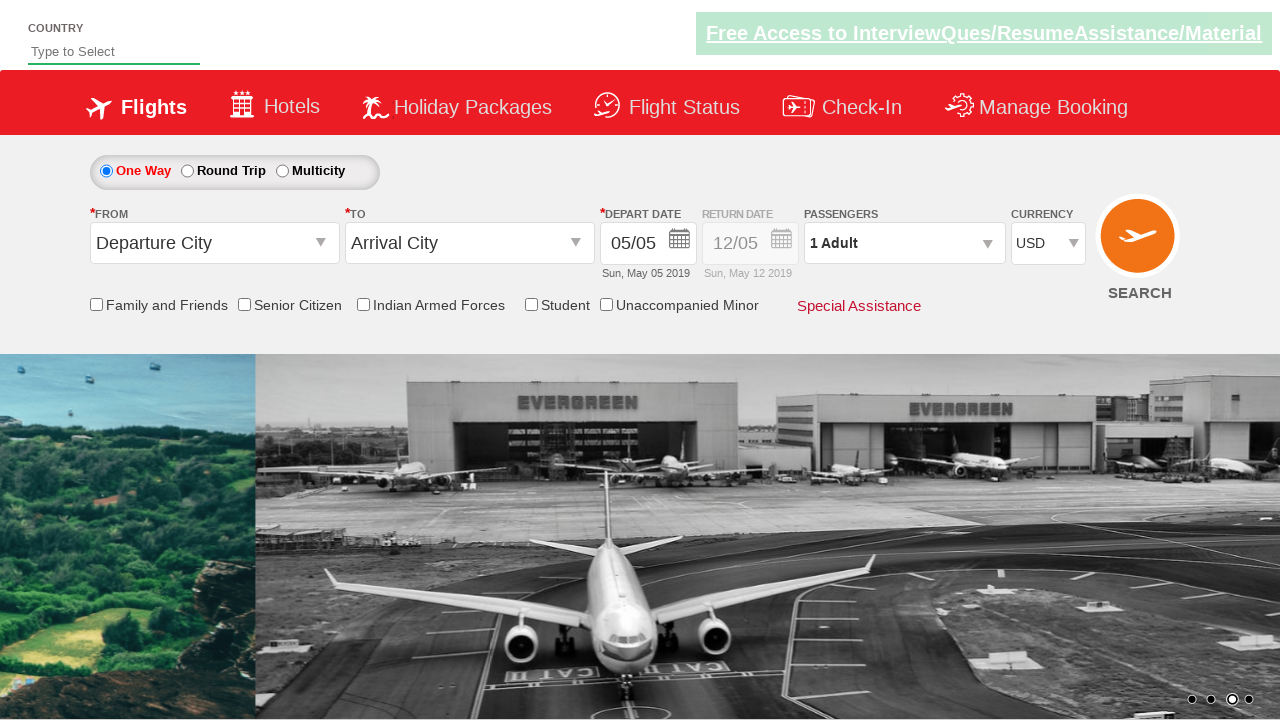